Tests the Pet Disease Alerts interactive map by clicking on North Dakota state element and then clicking a button element on the page.

Starting URL: https://petdiseasealerts.org/alerts-map/#/

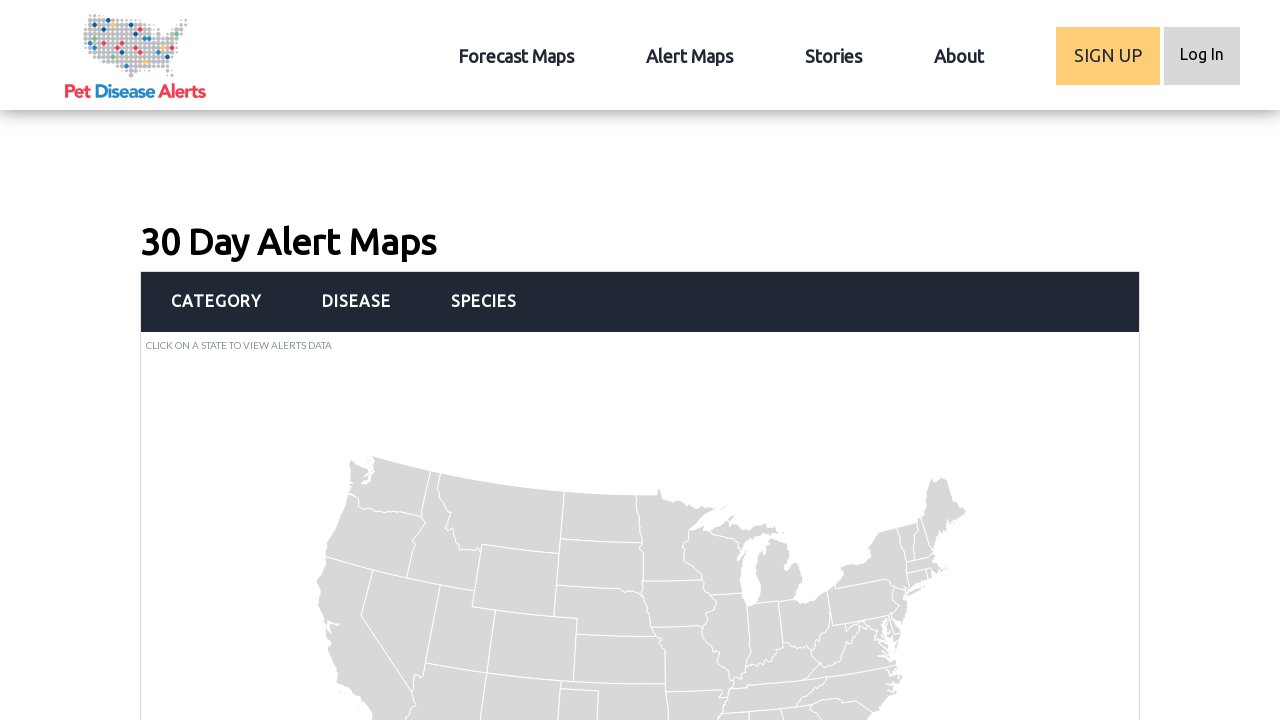

Clicked on North Dakota state element on the Pet Disease Alerts map at (601, 517) on #north-datoka
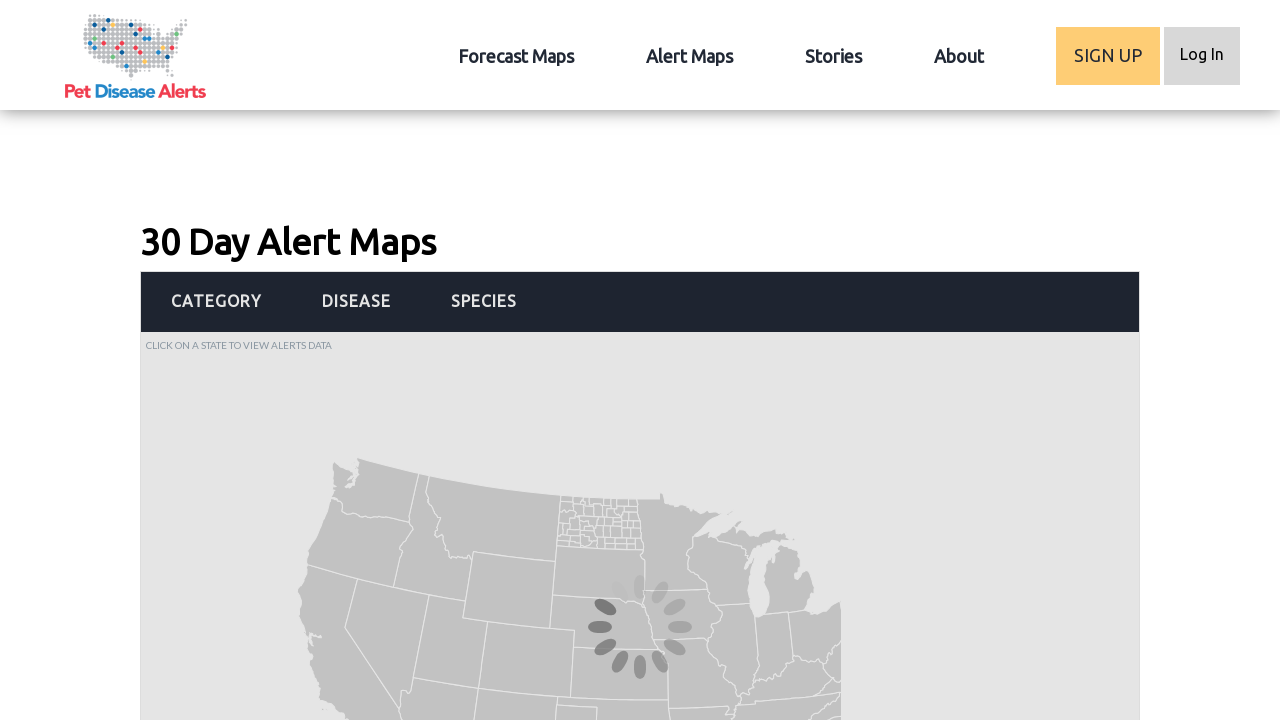

Clicked the yellow compact button at (1108, 56) on .button.compact.yellow
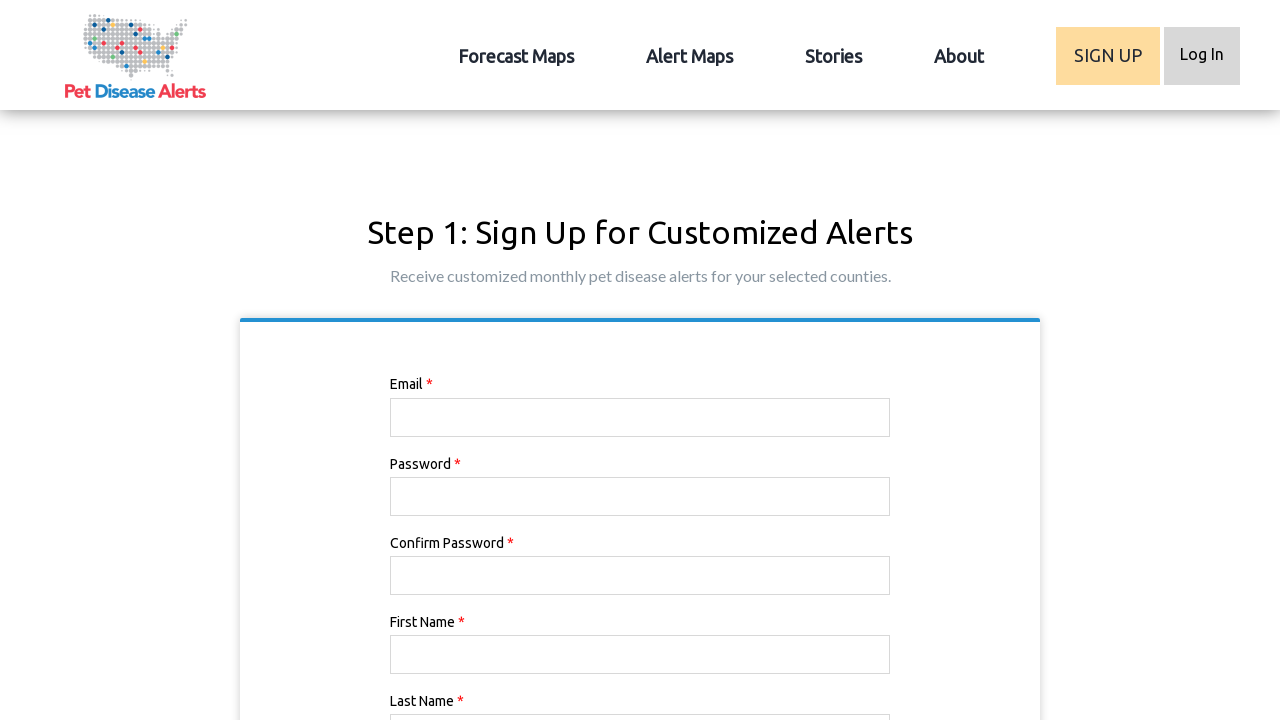

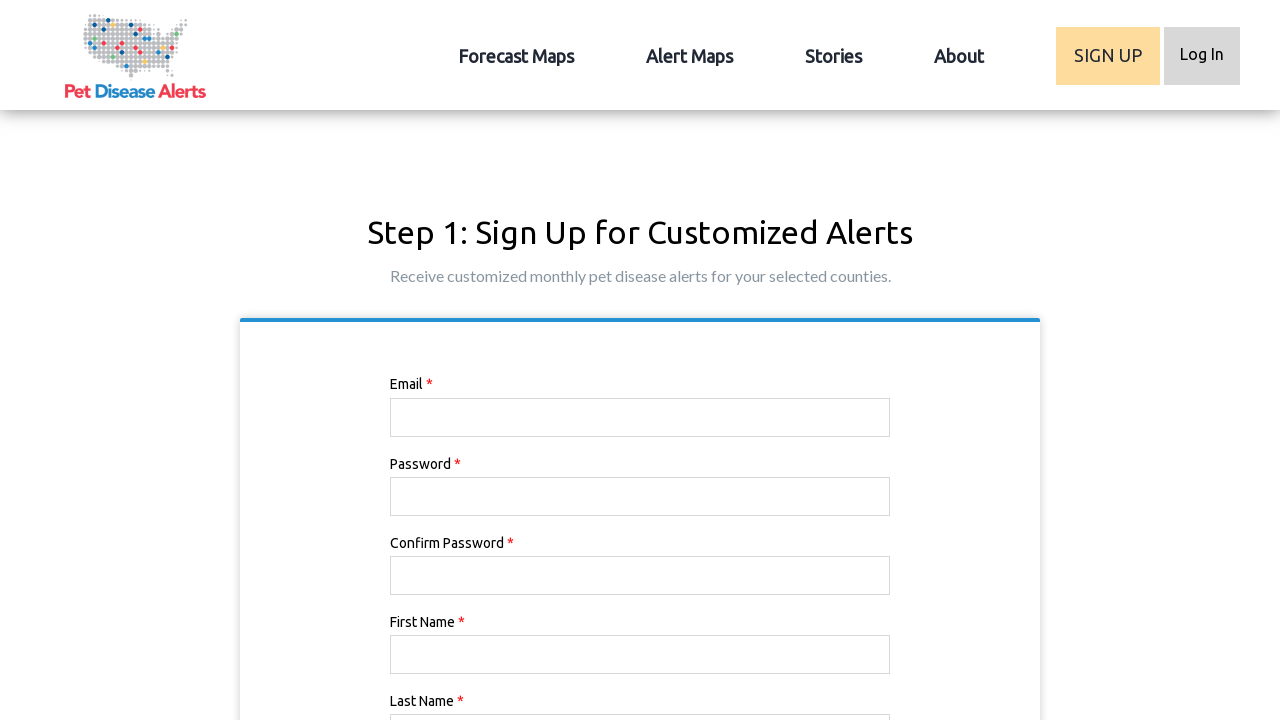